Tests drag and drop functionality by dragging an element and dropping it onto a target element within an iframe

Starting URL: https://jqueryui.com/droppable/

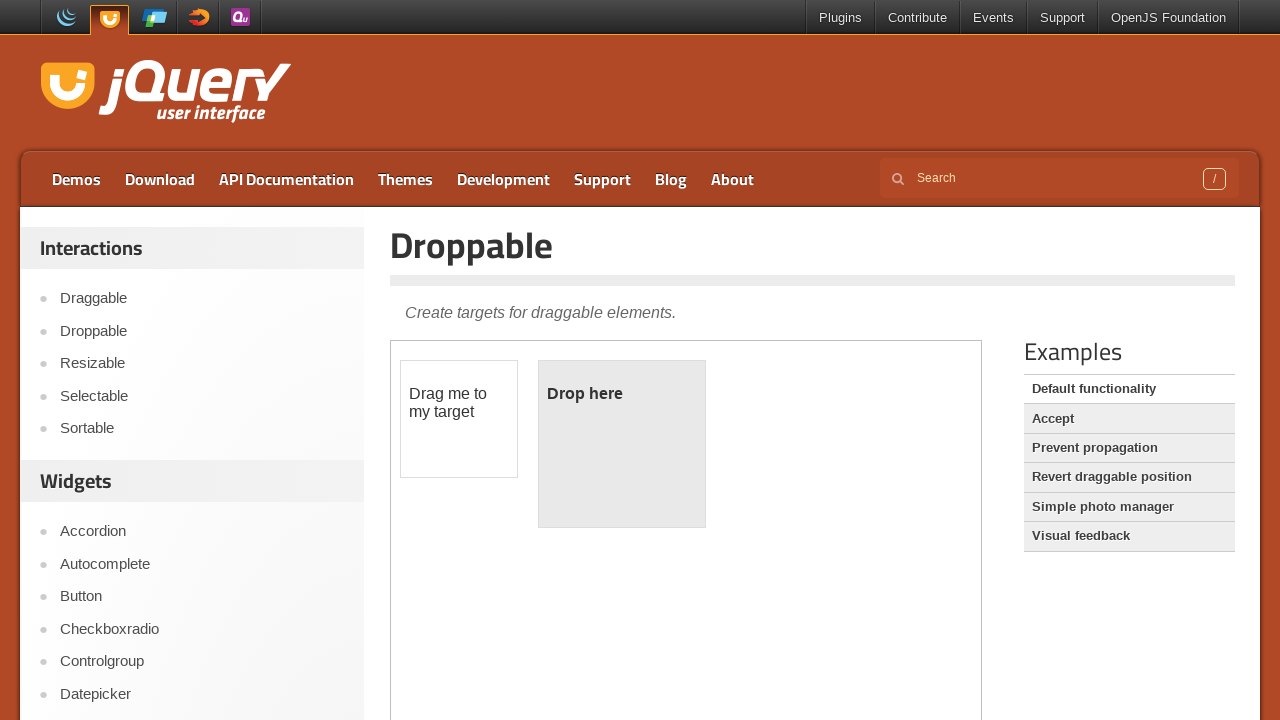

Located the demo iframe
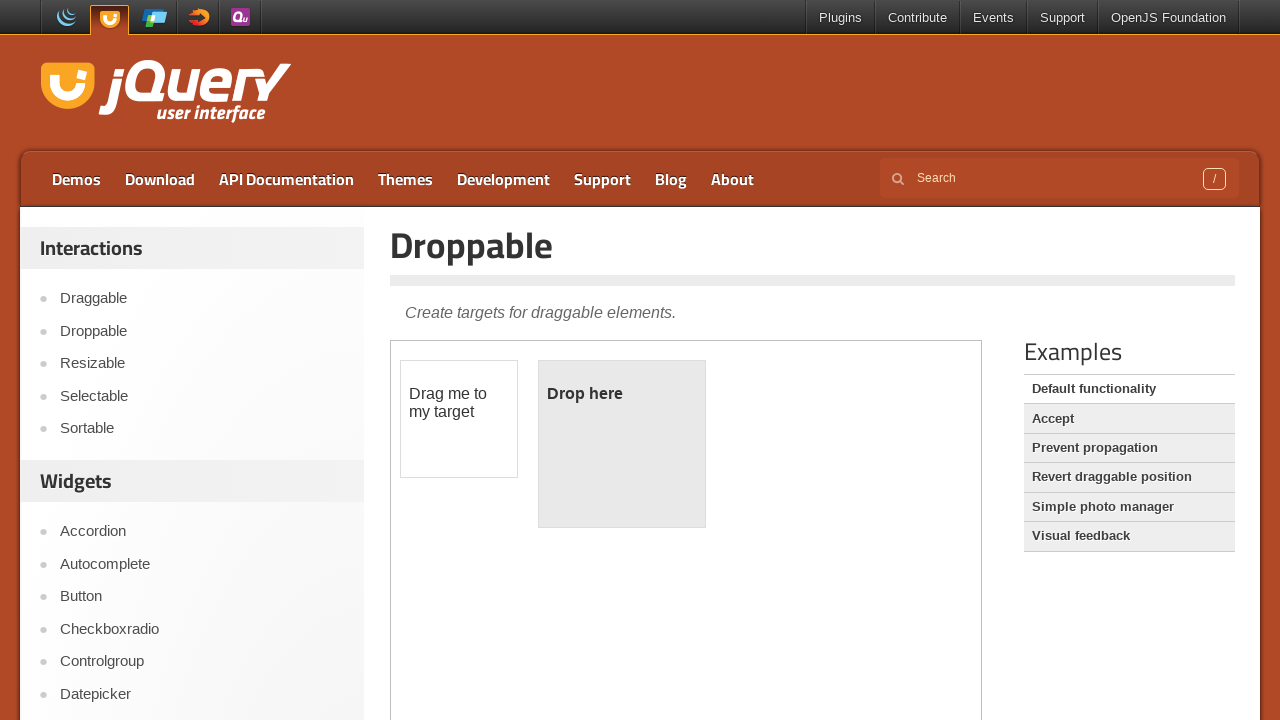

Located the draggable element
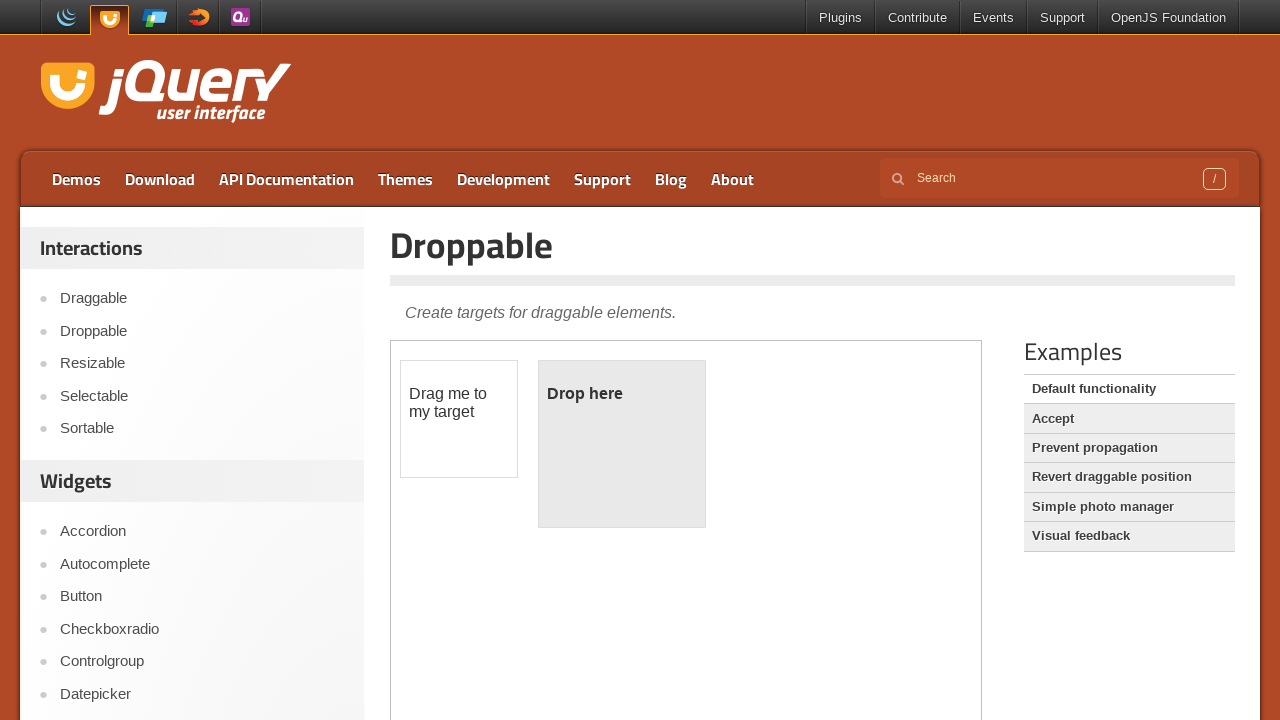

Located the droppable target element
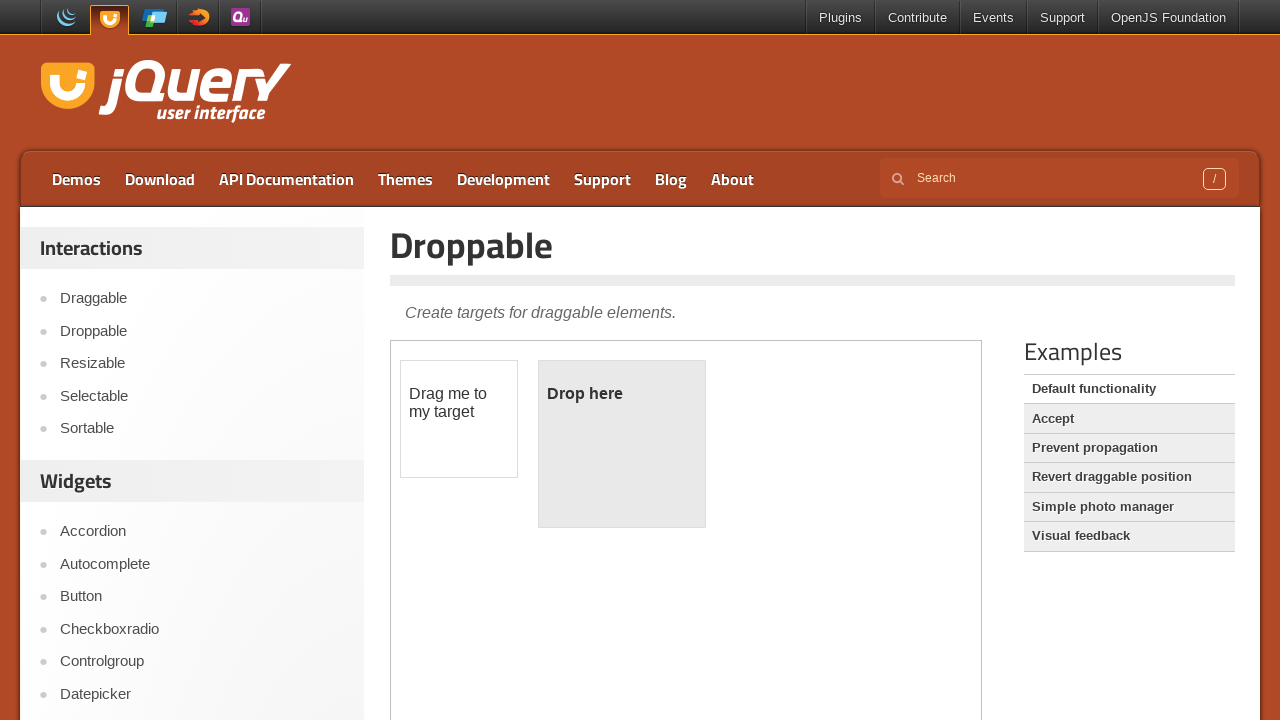

Dragged the draggable element onto the droppable target element at (622, 444)
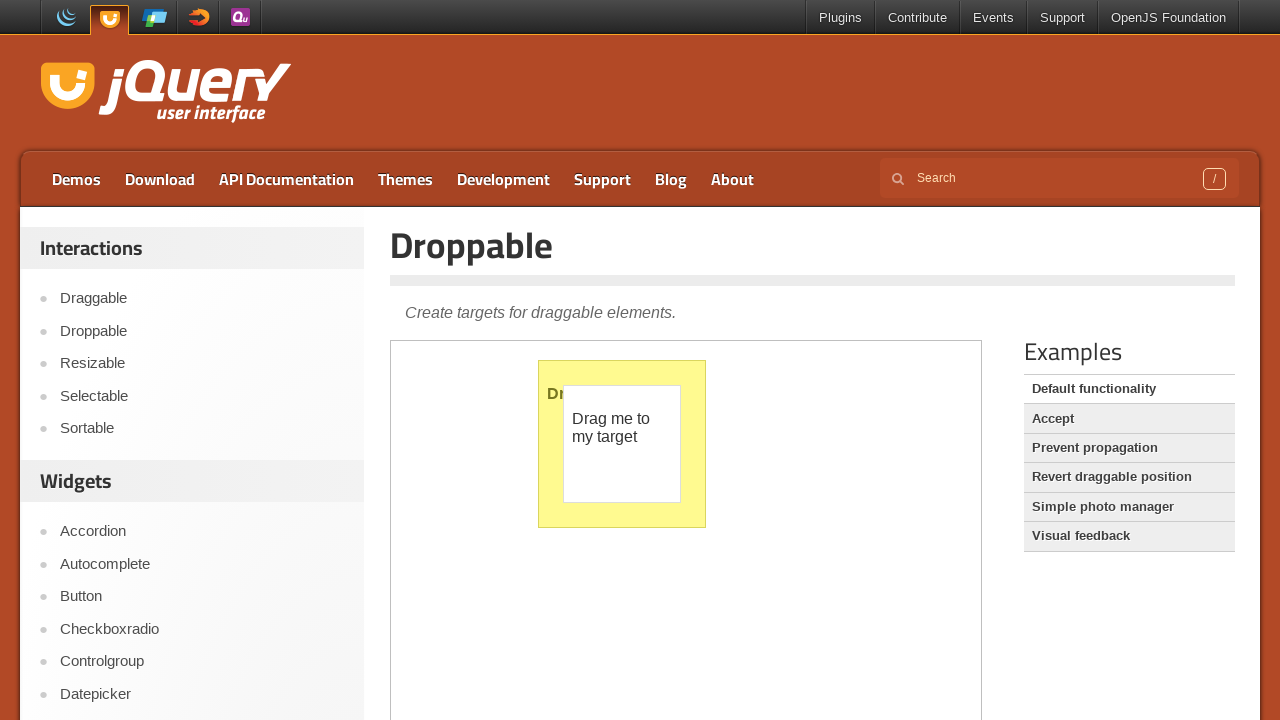

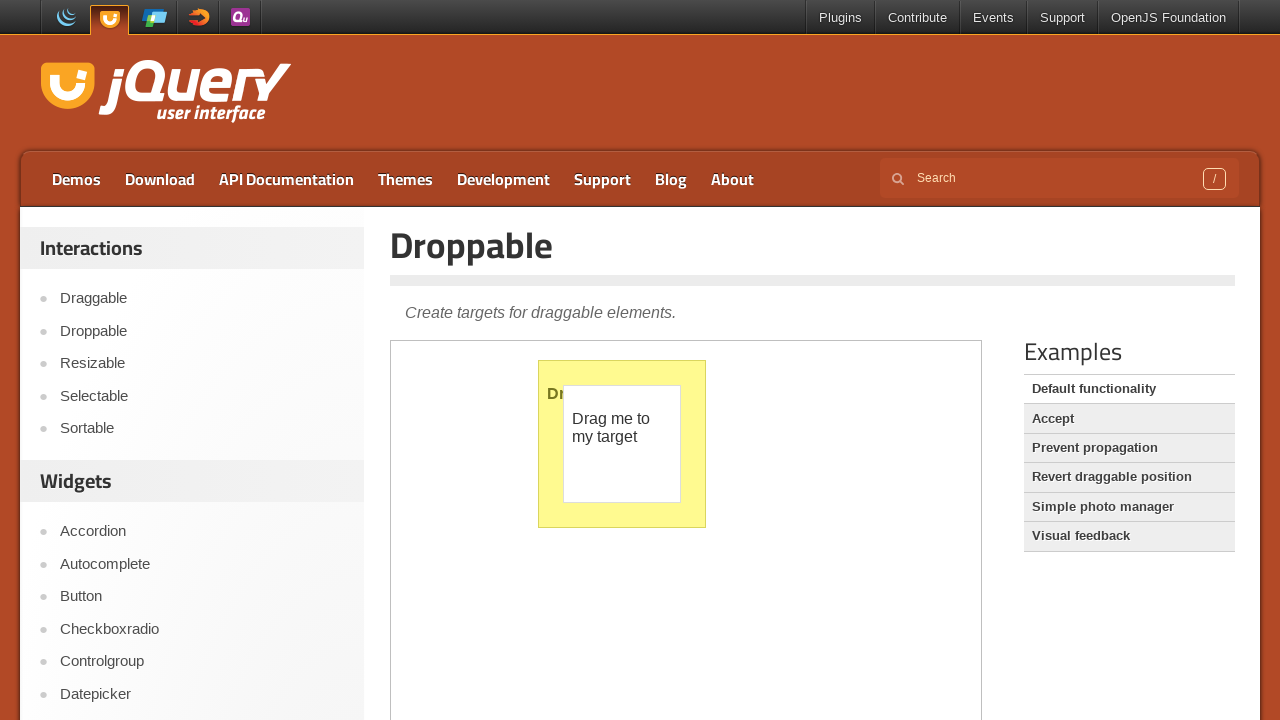